Tests that the Clear completed button displays correctly after marking an item complete

Starting URL: https://demo.playwright.dev/todomvc

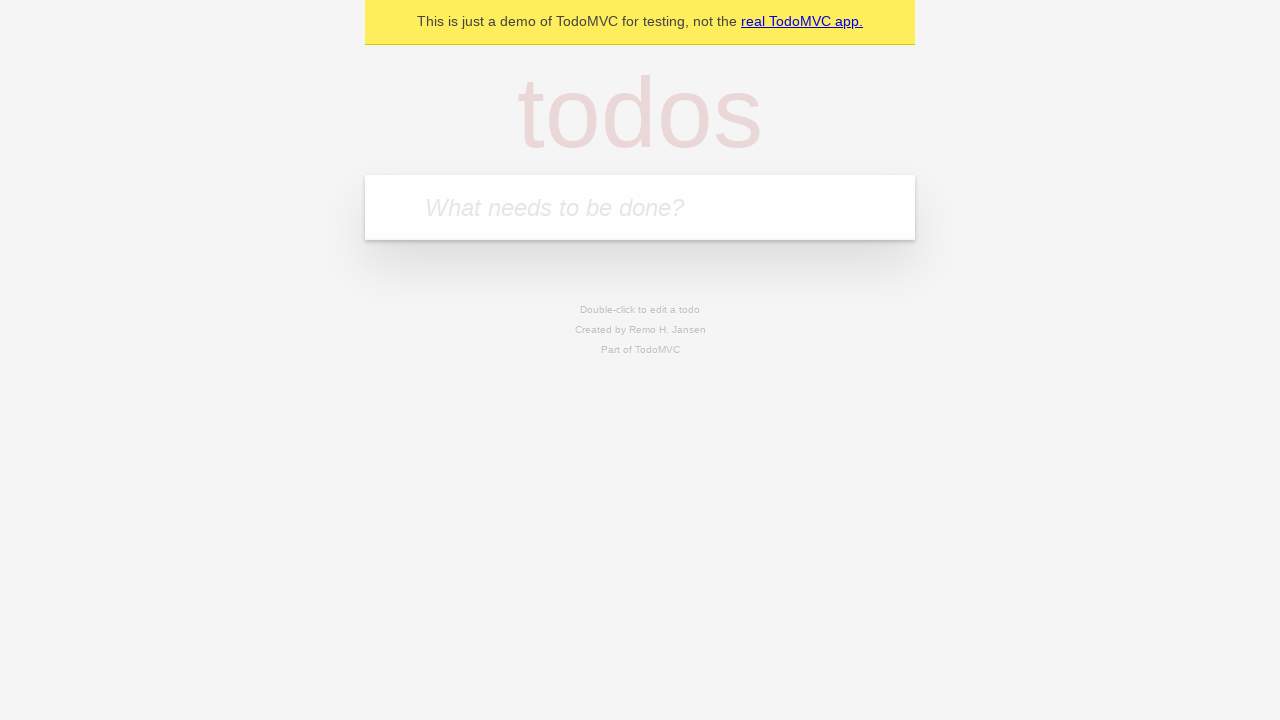

Filled todo input with 'buy some cheese' on internal:attr=[placeholder="What needs to be done?"i]
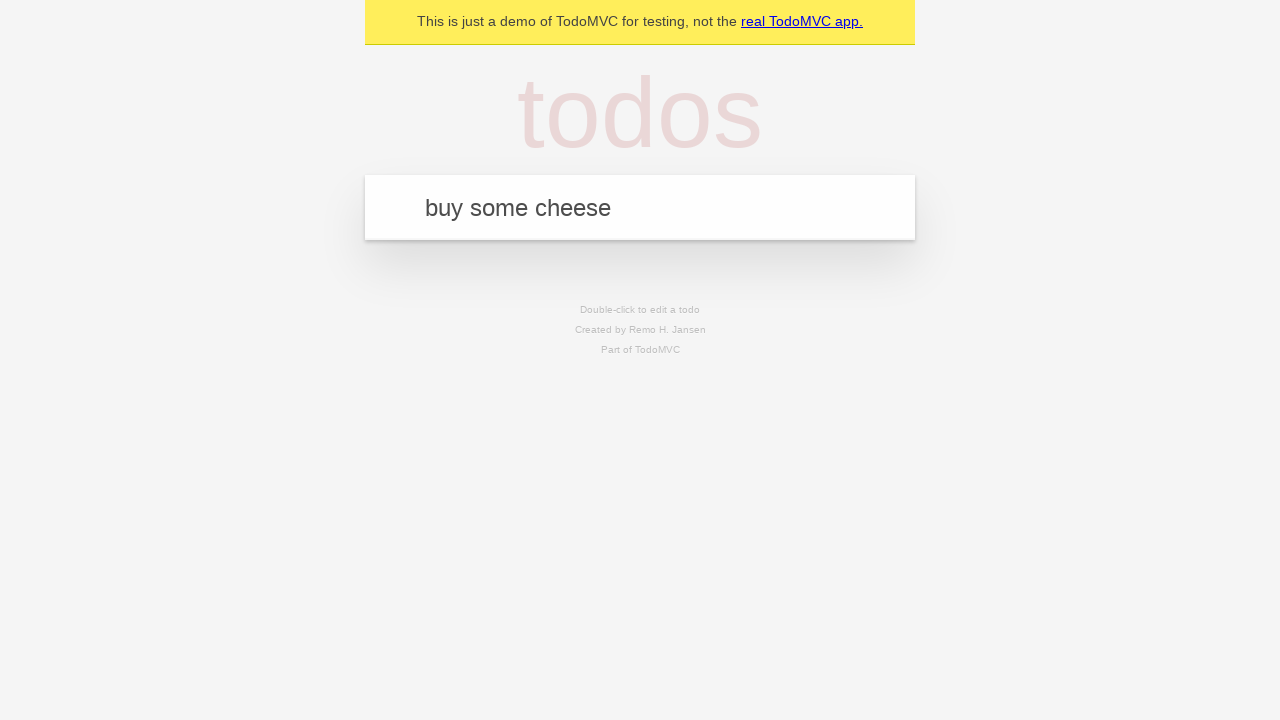

Pressed Enter to add first todo on internal:attr=[placeholder="What needs to be done?"i]
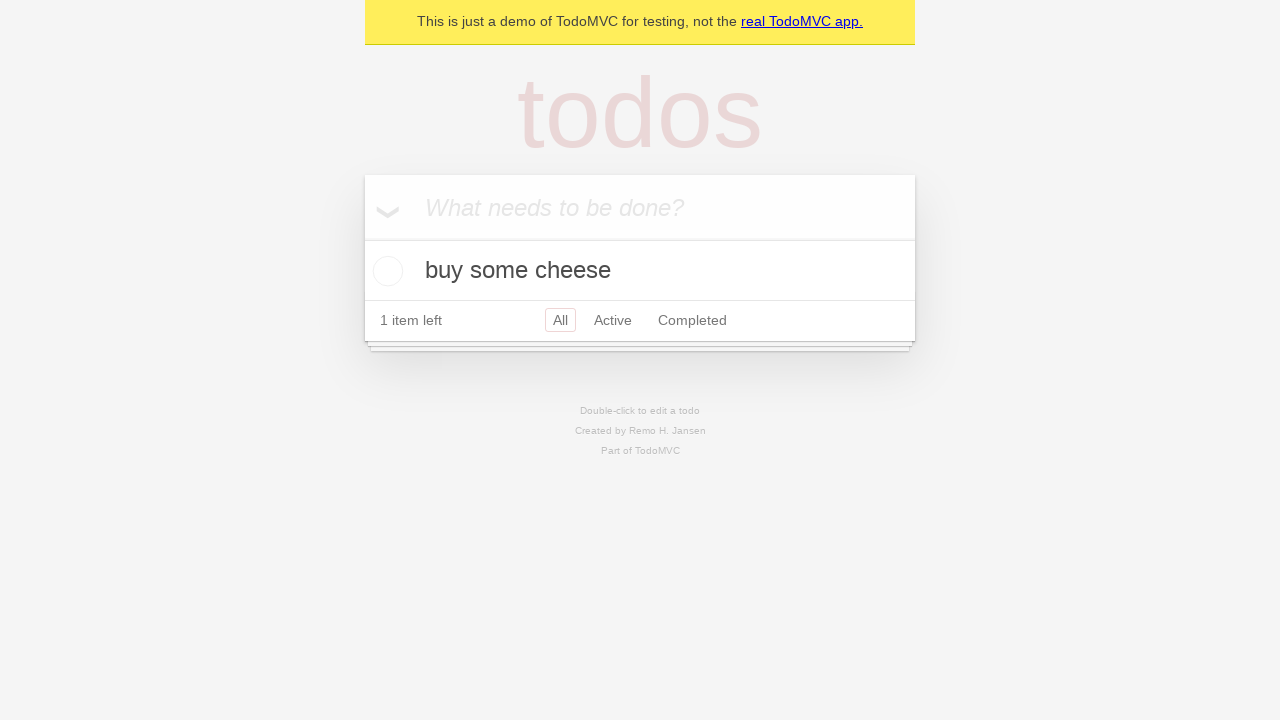

Filled todo input with 'feed the cat' on internal:attr=[placeholder="What needs to be done?"i]
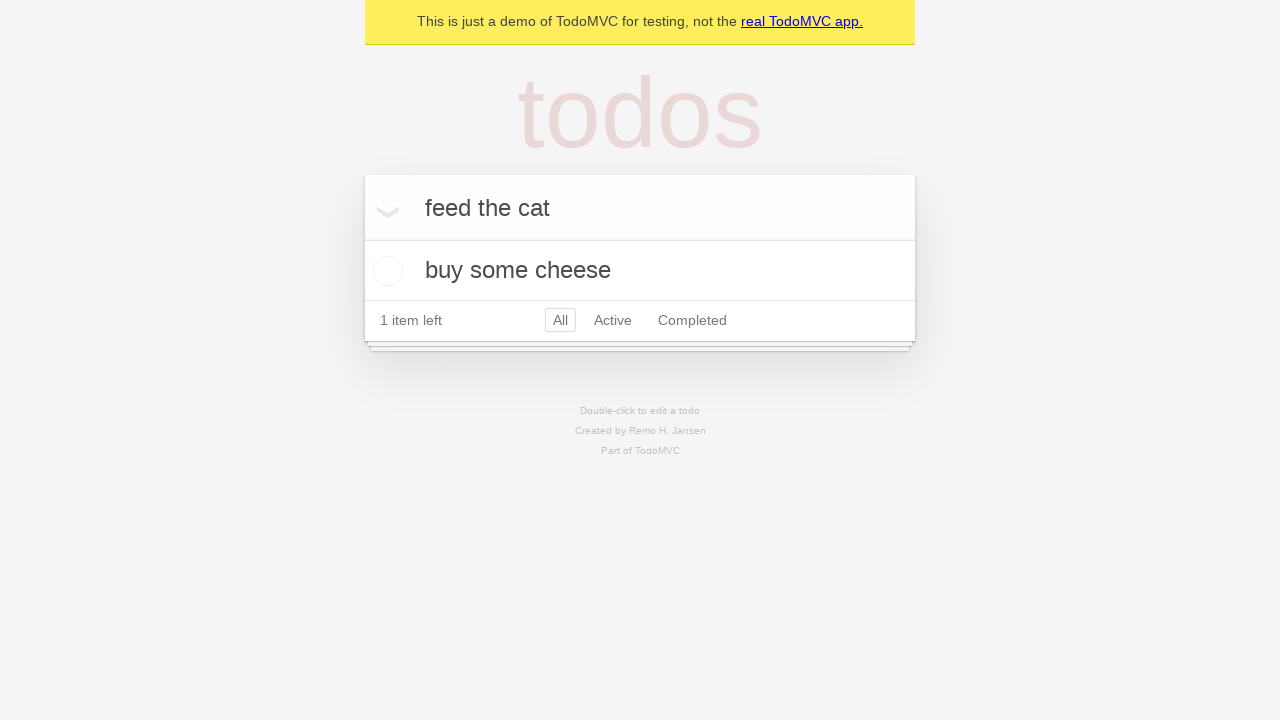

Pressed Enter to add second todo on internal:attr=[placeholder="What needs to be done?"i]
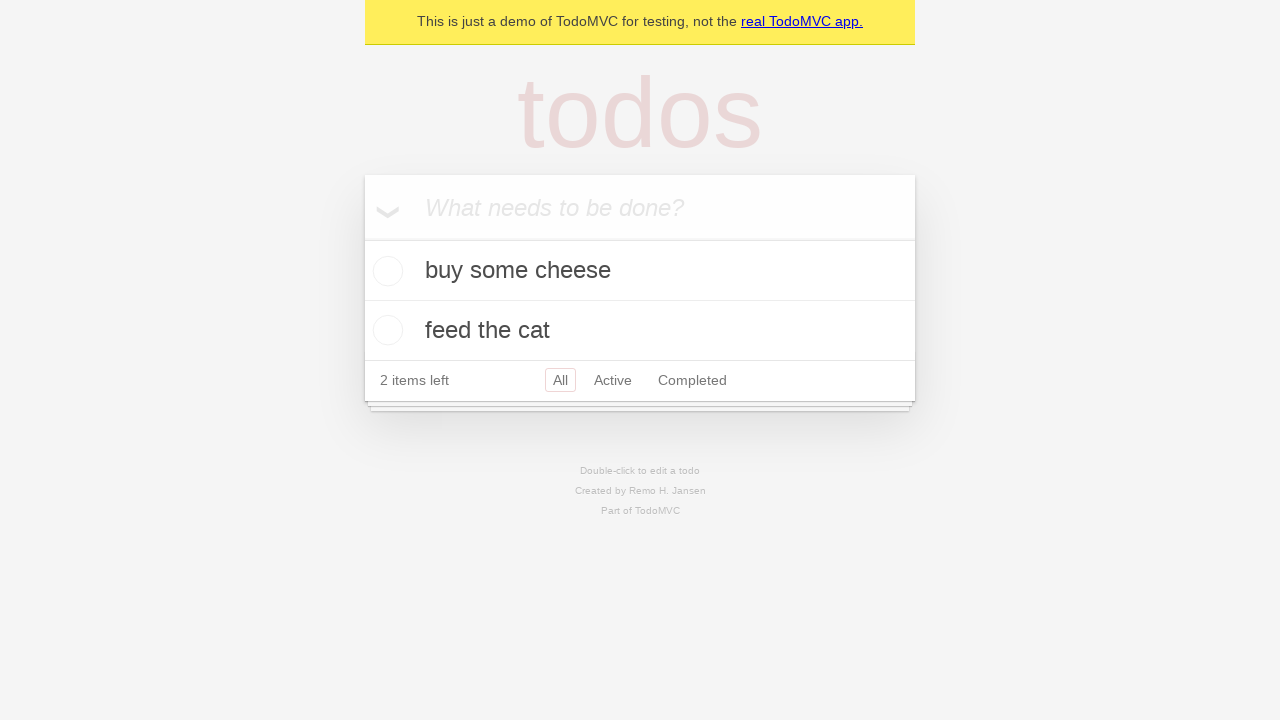

Filled todo input with 'book a doctors appointment' on internal:attr=[placeholder="What needs to be done?"i]
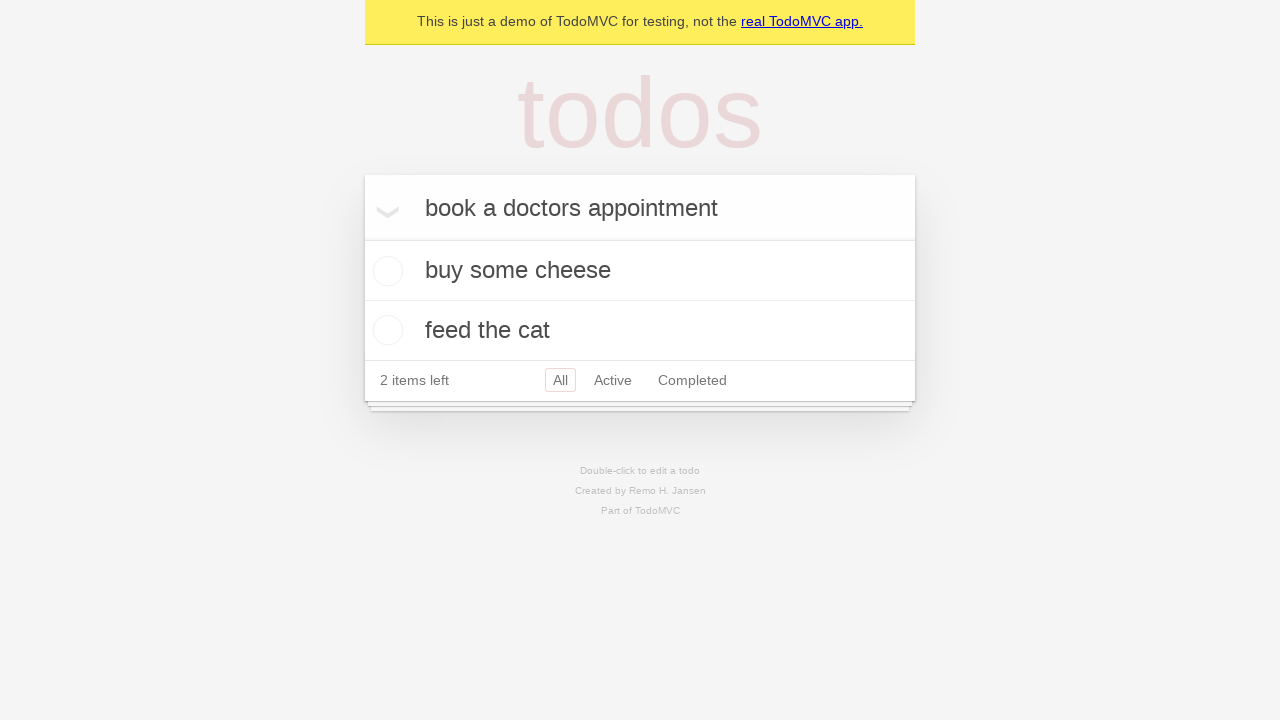

Pressed Enter to add third todo on internal:attr=[placeholder="What needs to be done?"i]
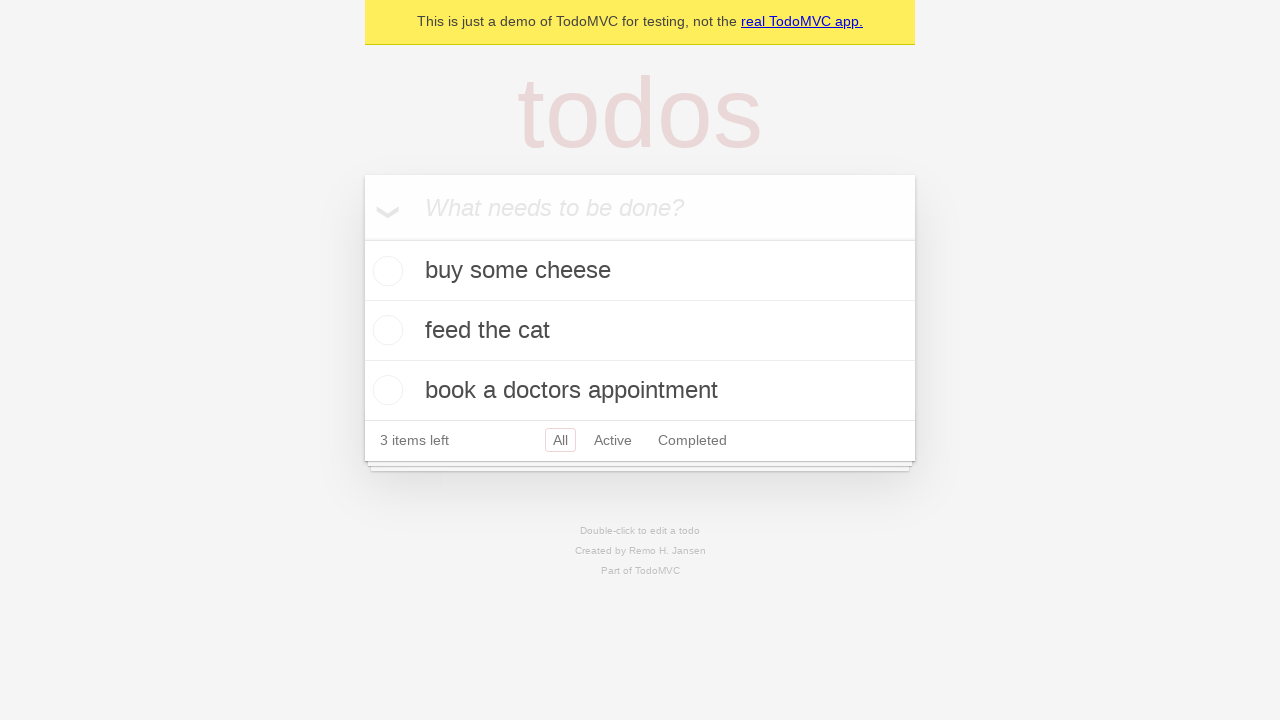

Checked the first todo item as complete at (385, 271) on .todo-list li .toggle >> nth=0
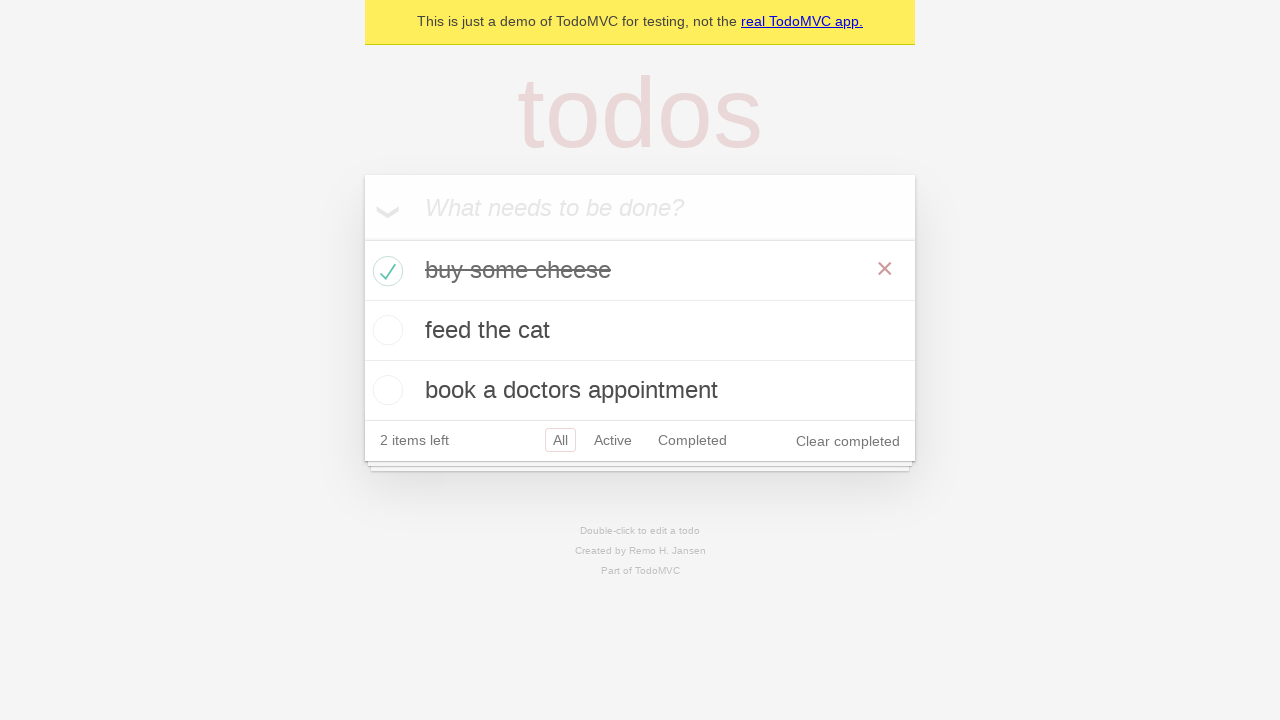

Clear completed button appeared after marking item complete
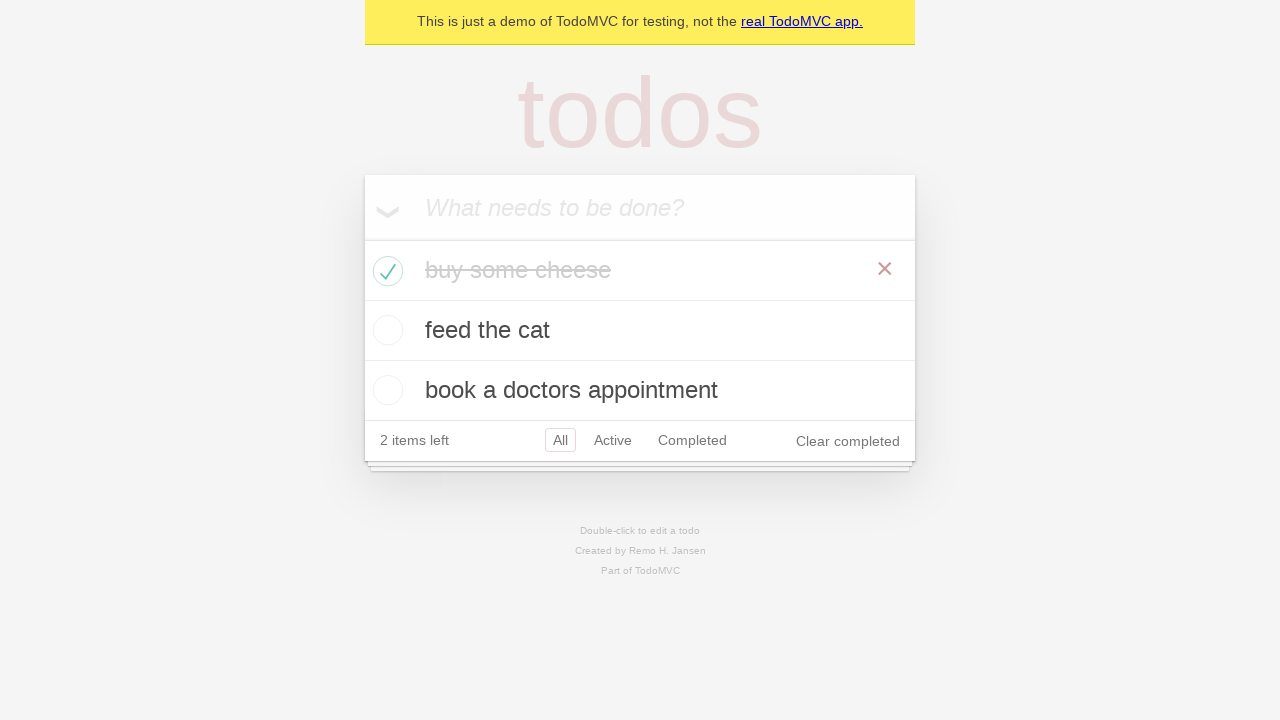

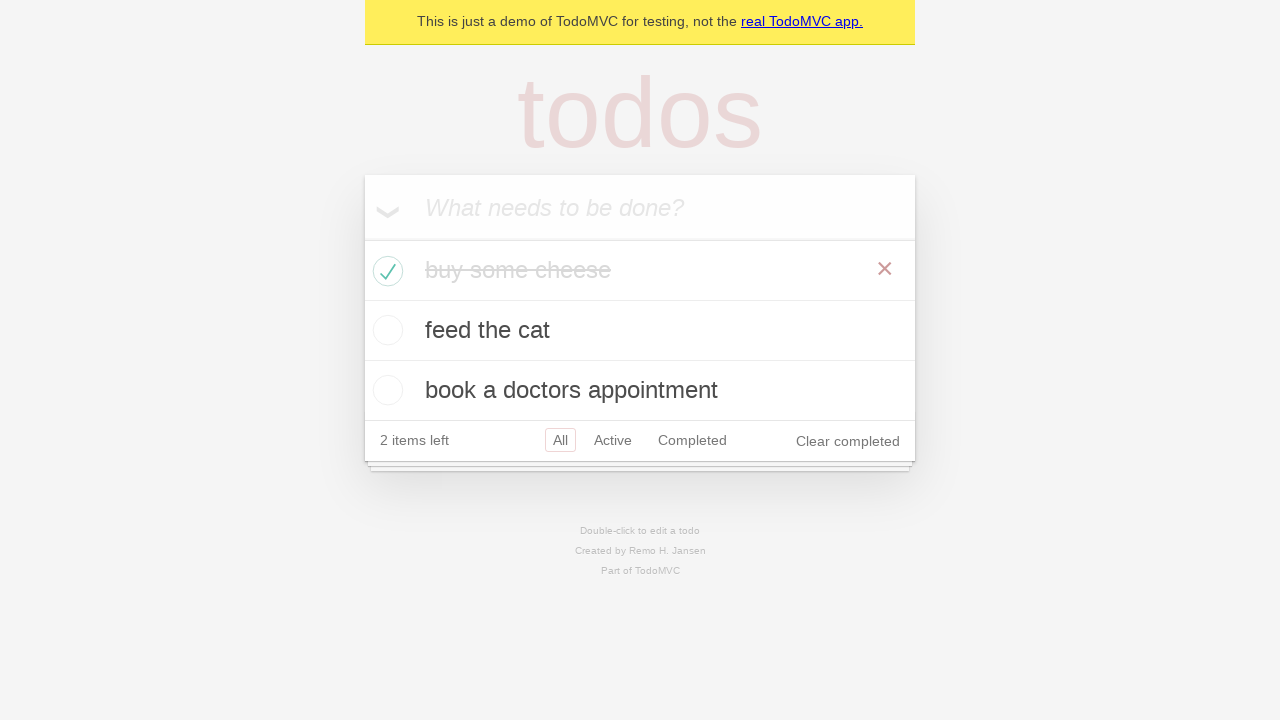